Tests the sorting functionality of a table by clicking the first column header, then verifies the sort order, and navigates through pagination to find a specific item ("Rice").

Starting URL: https://rahulshettyacademy.com/seleniumPractise/#/offers

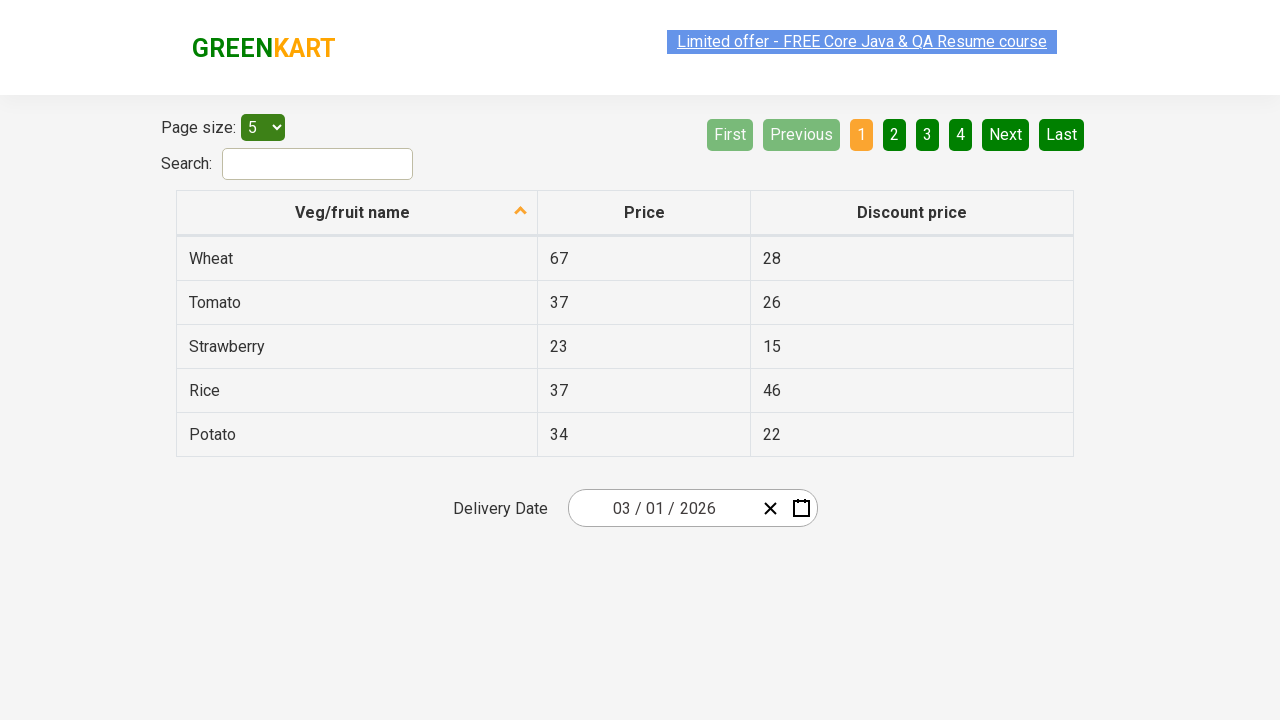

Clicked first column header to sort table at (357, 213) on xpath=//tr/th[1]
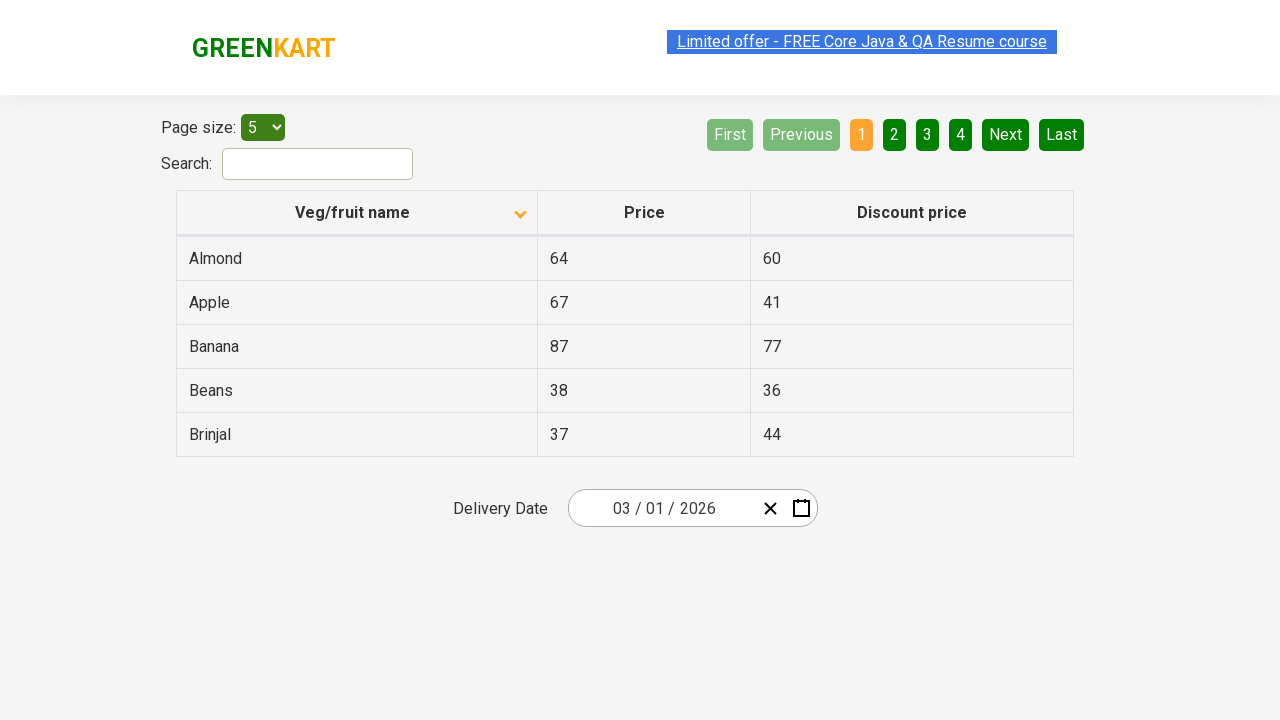

Table populated with sorted data
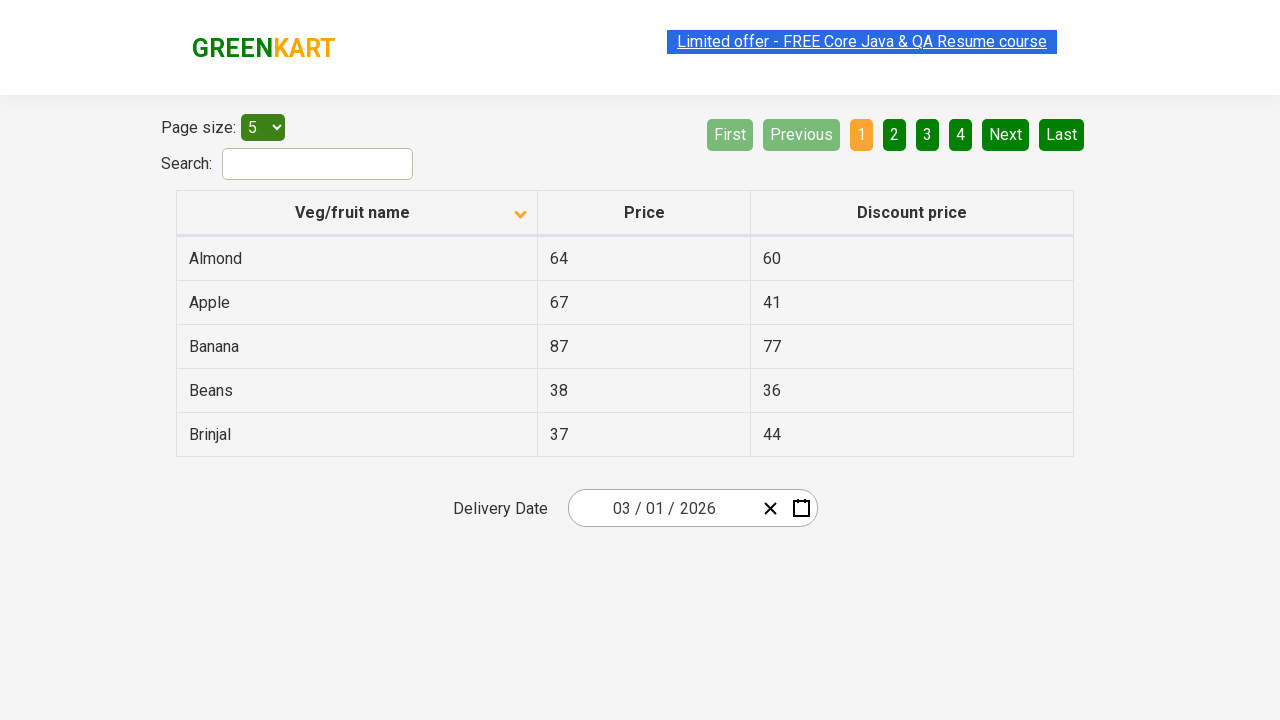

Retrieved all items from first column
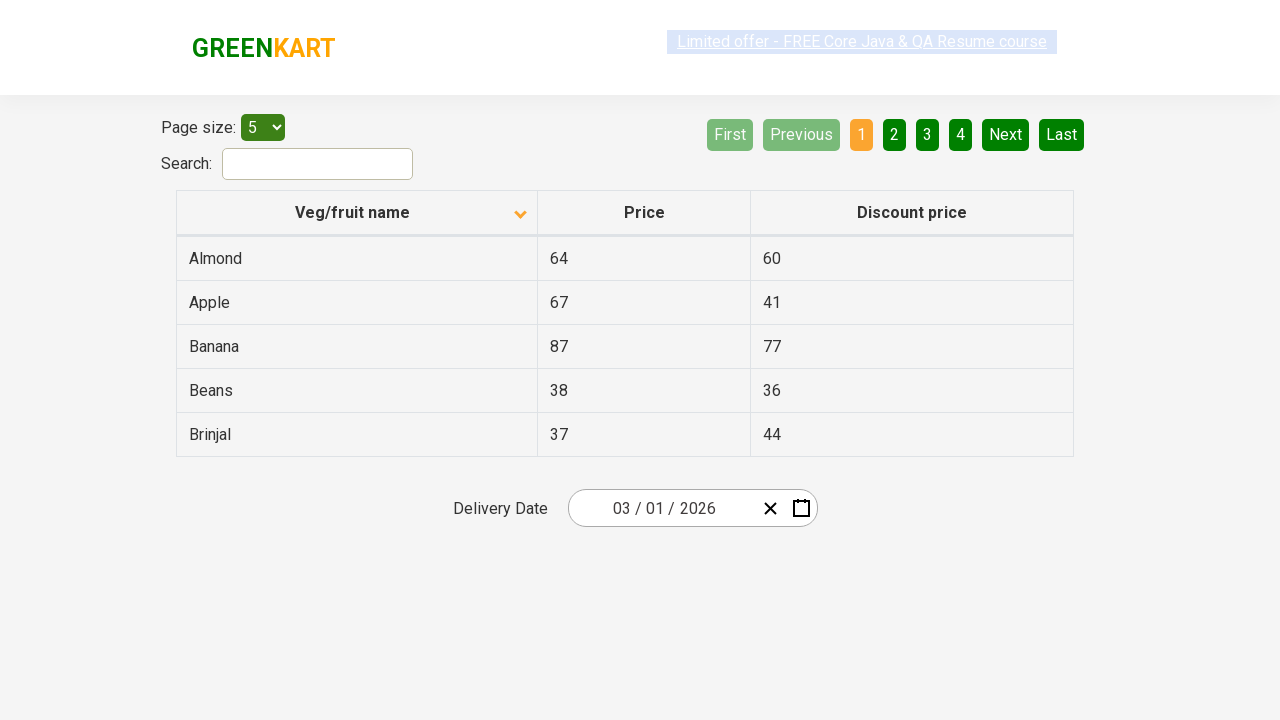

Verified first column is sorted in ascending order
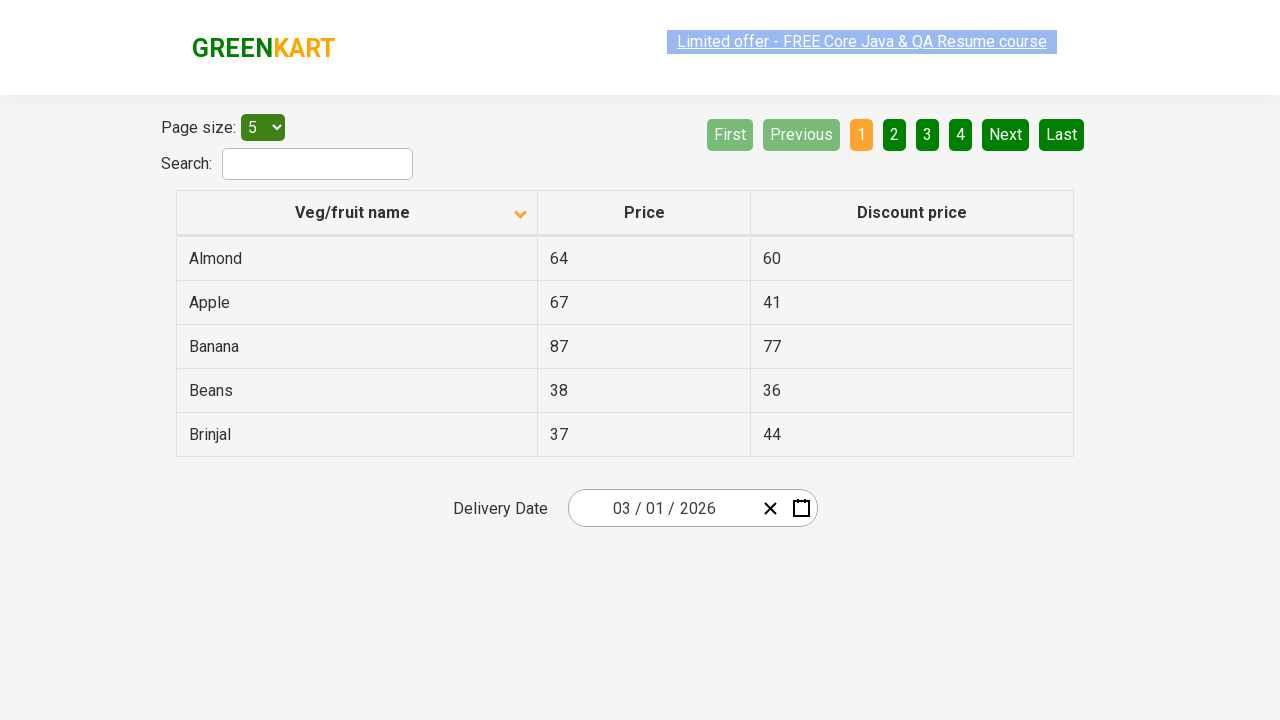

Retrieved items from current page
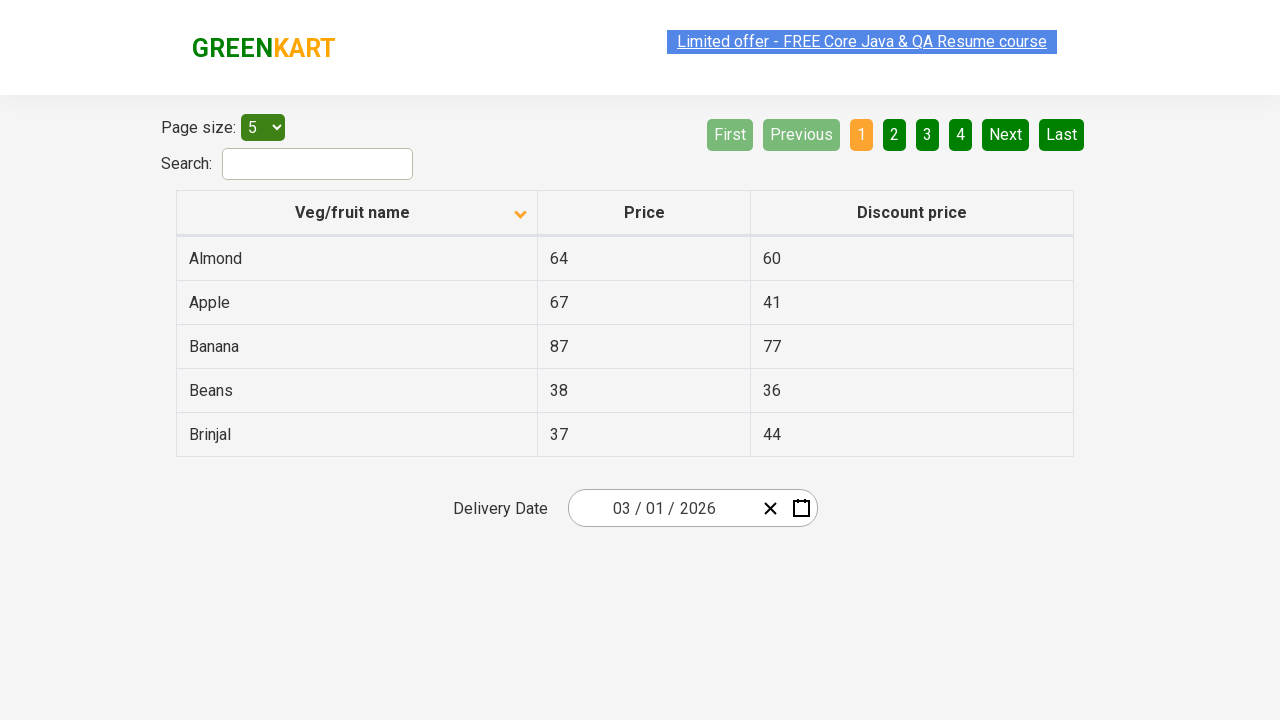

Clicked Next button to navigate to next page at (1006, 134) on [aria-label='Next']
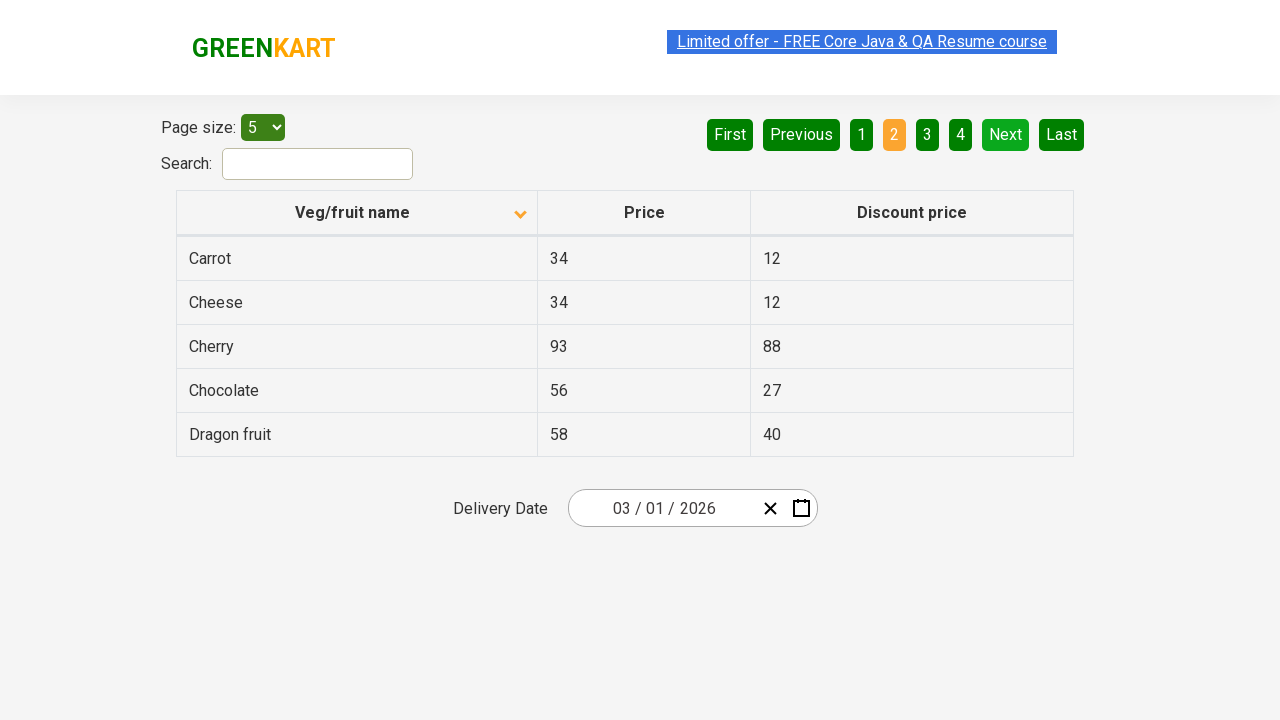

Waited for next page to load
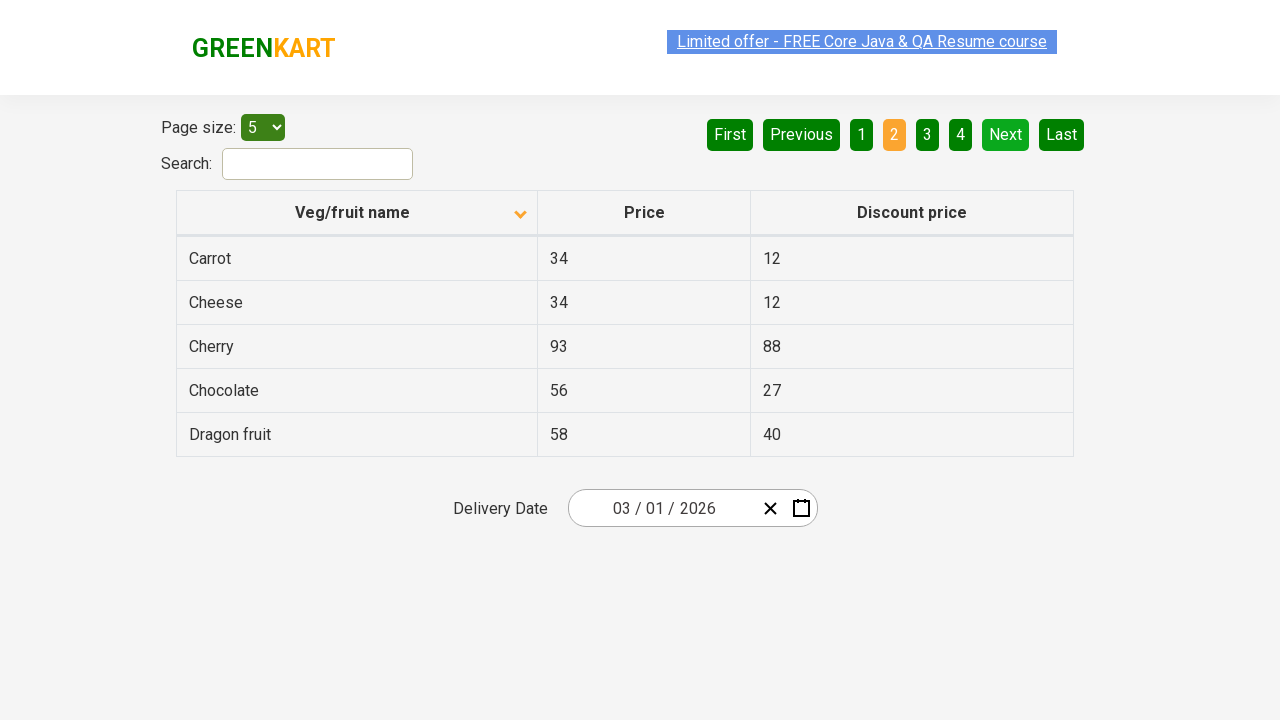

Retrieved items from current page
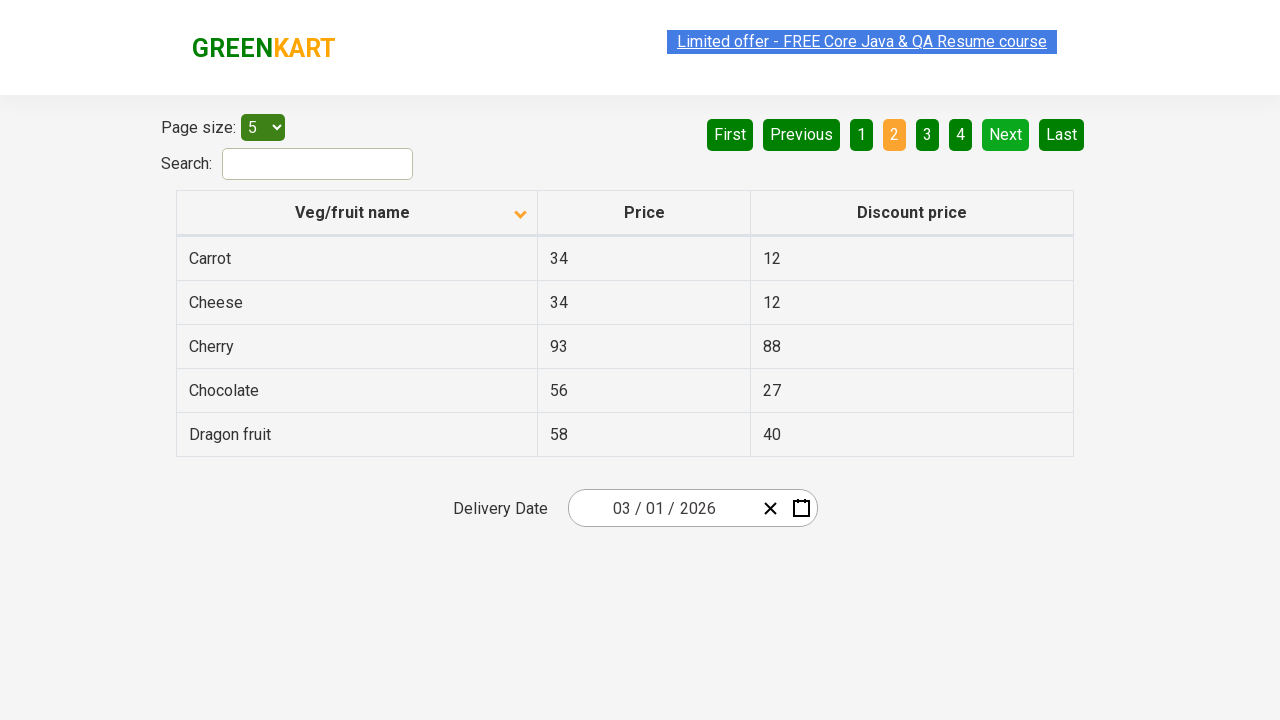

Clicked Next button to navigate to next page at (1006, 134) on [aria-label='Next']
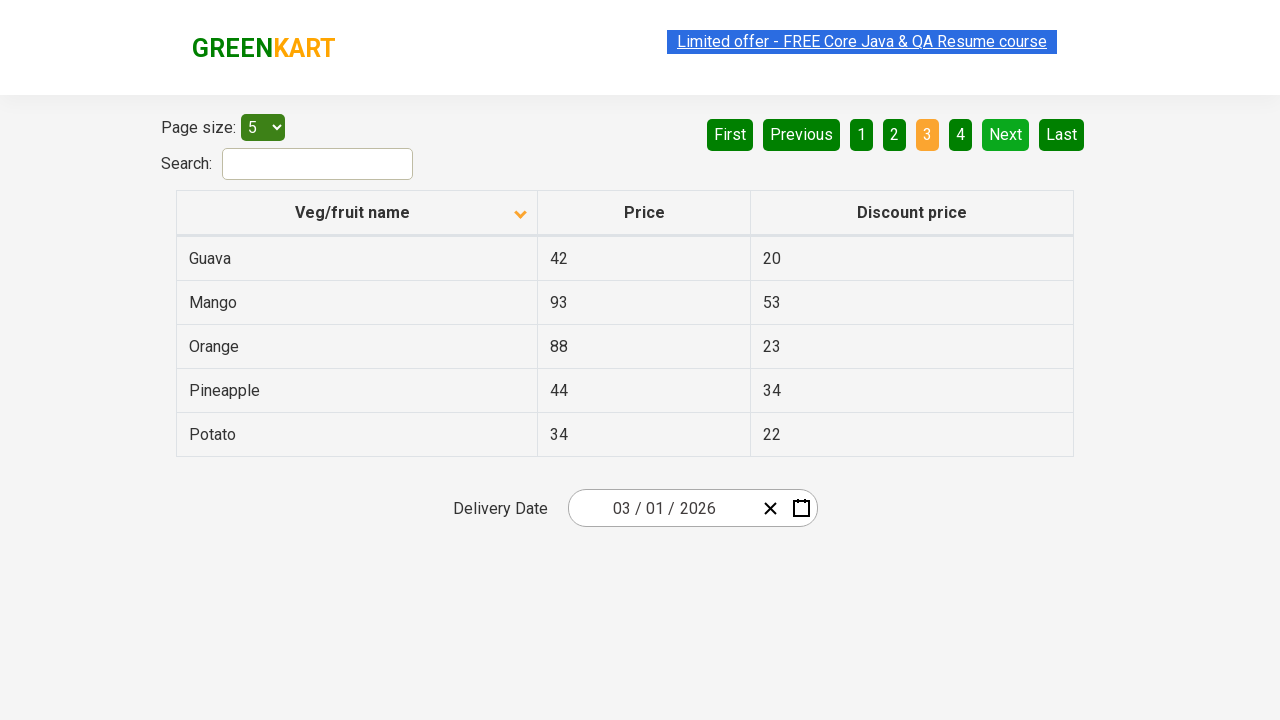

Waited for next page to load
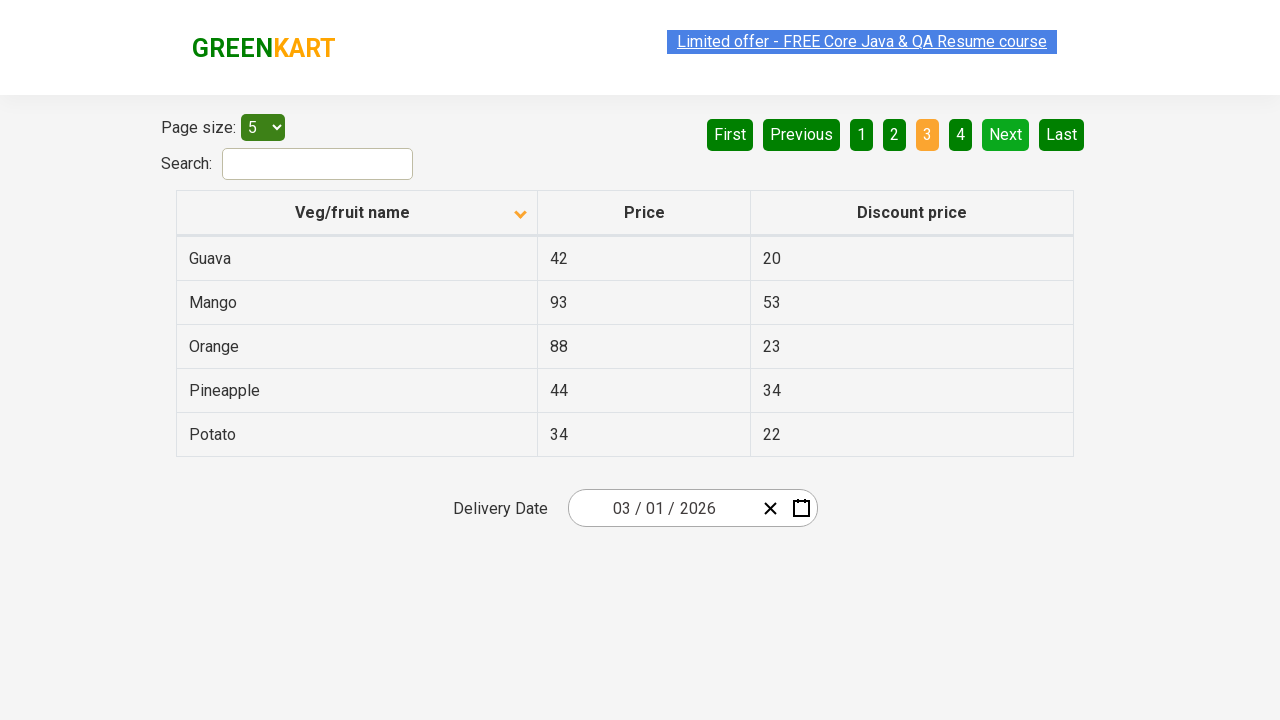

Retrieved items from current page
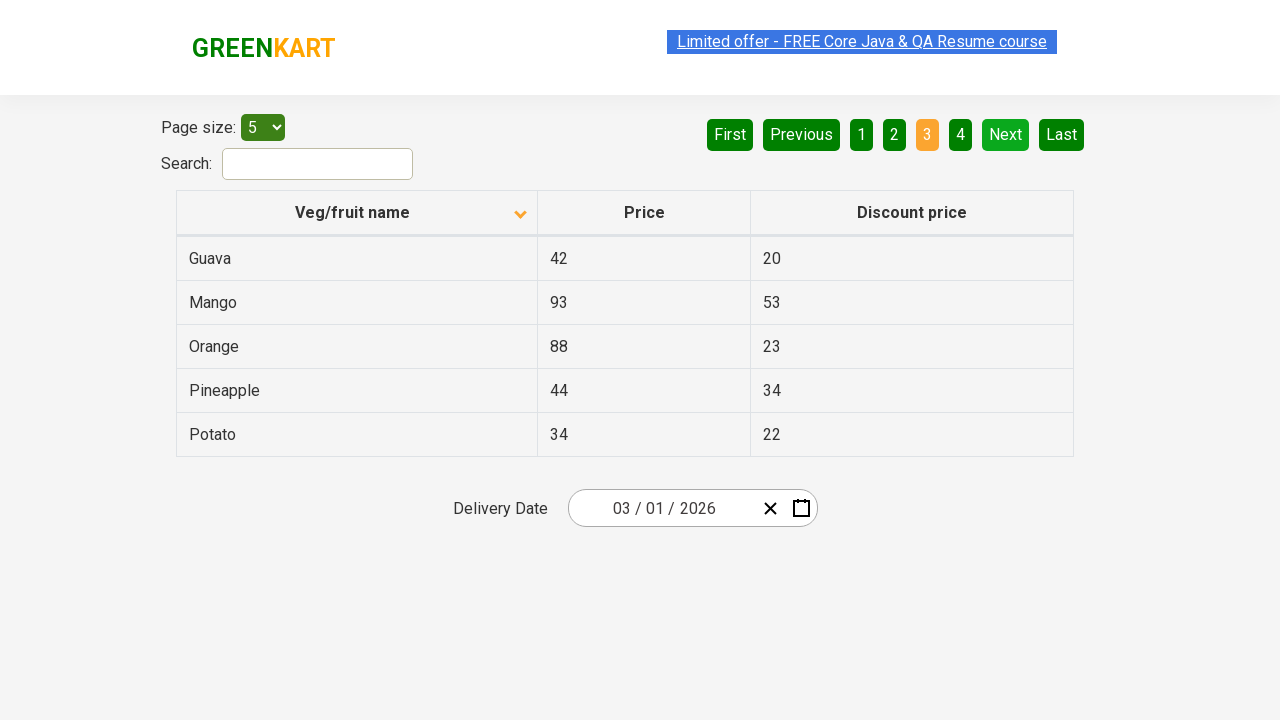

Clicked Next button to navigate to next page at (1006, 134) on [aria-label='Next']
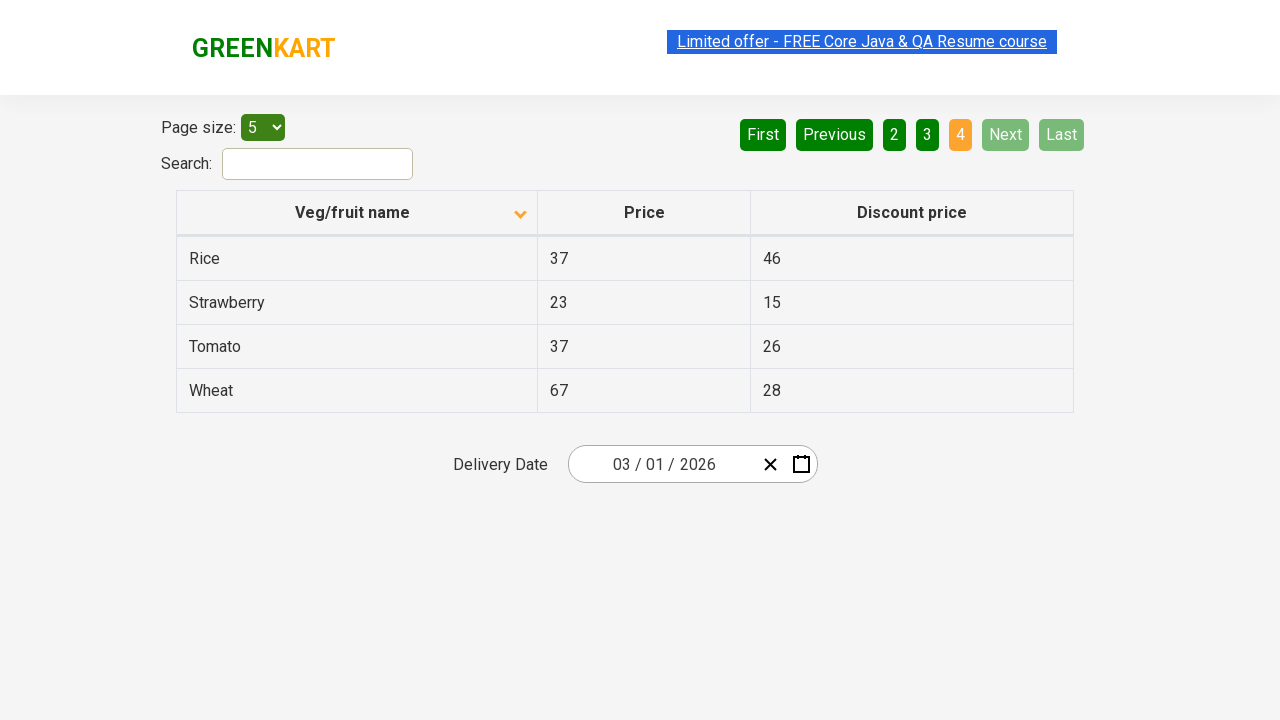

Waited for next page to load
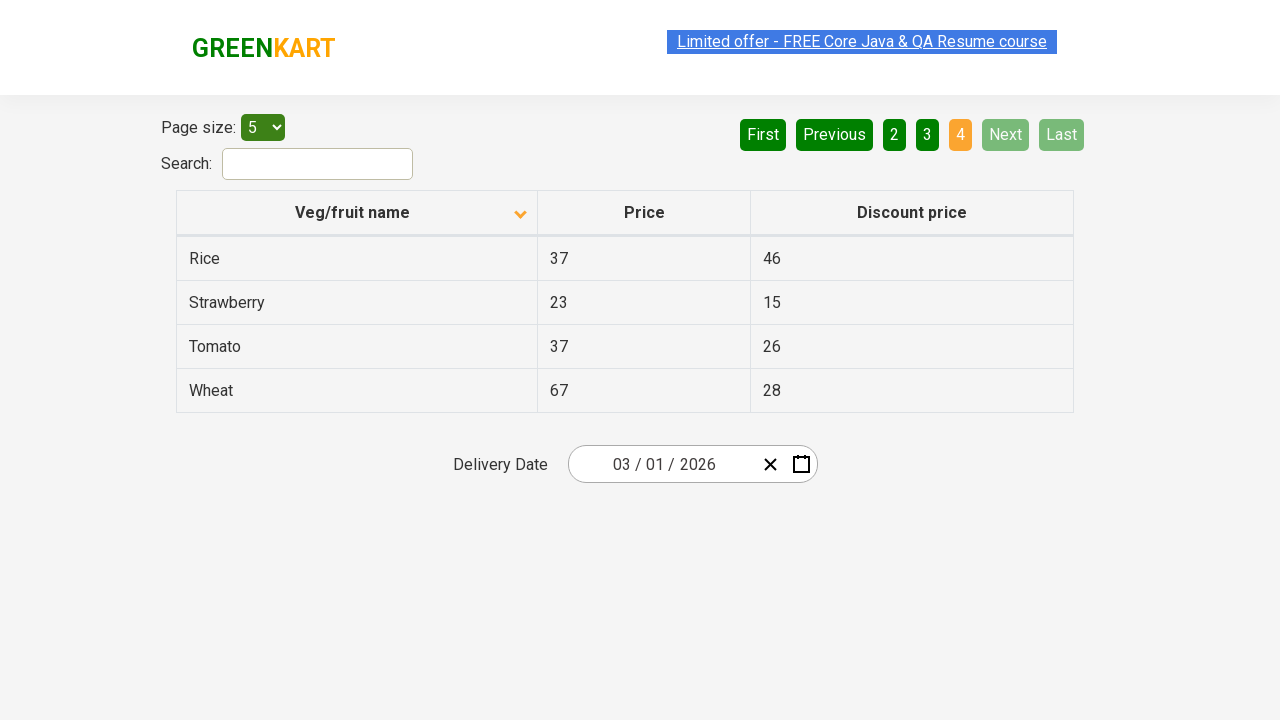

Retrieved items from current page
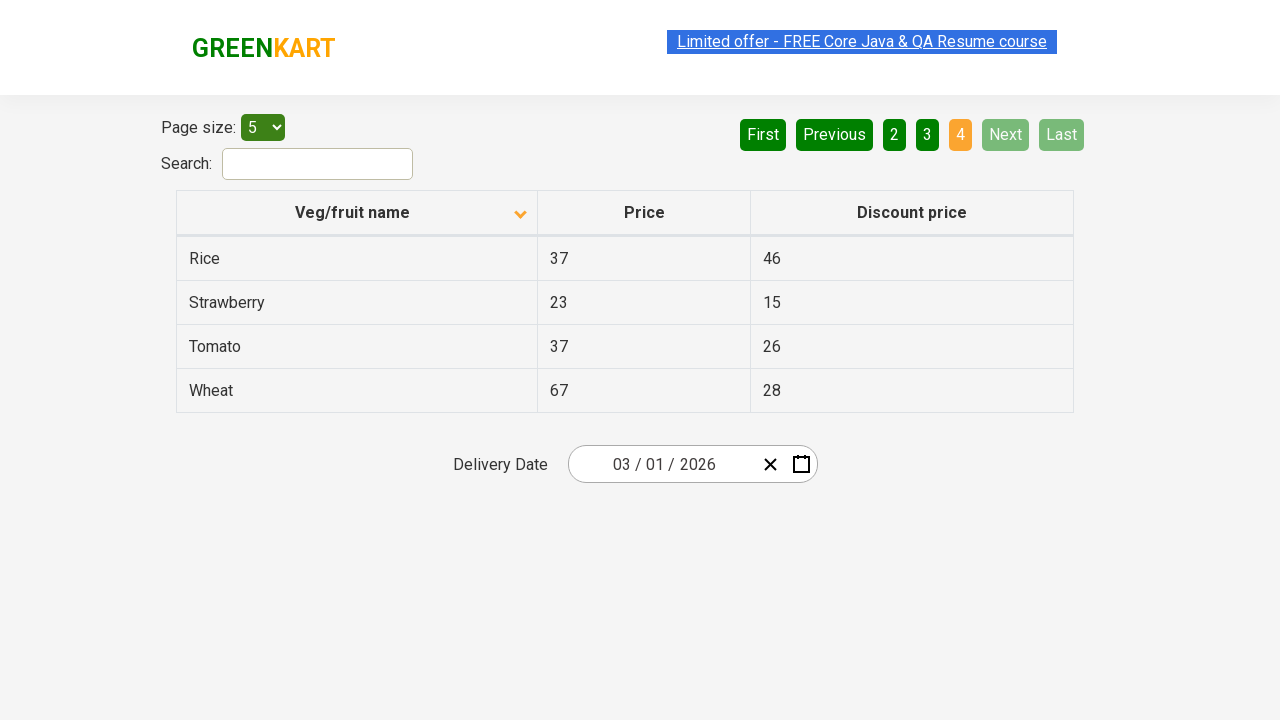

Found 'Rice' item in the table
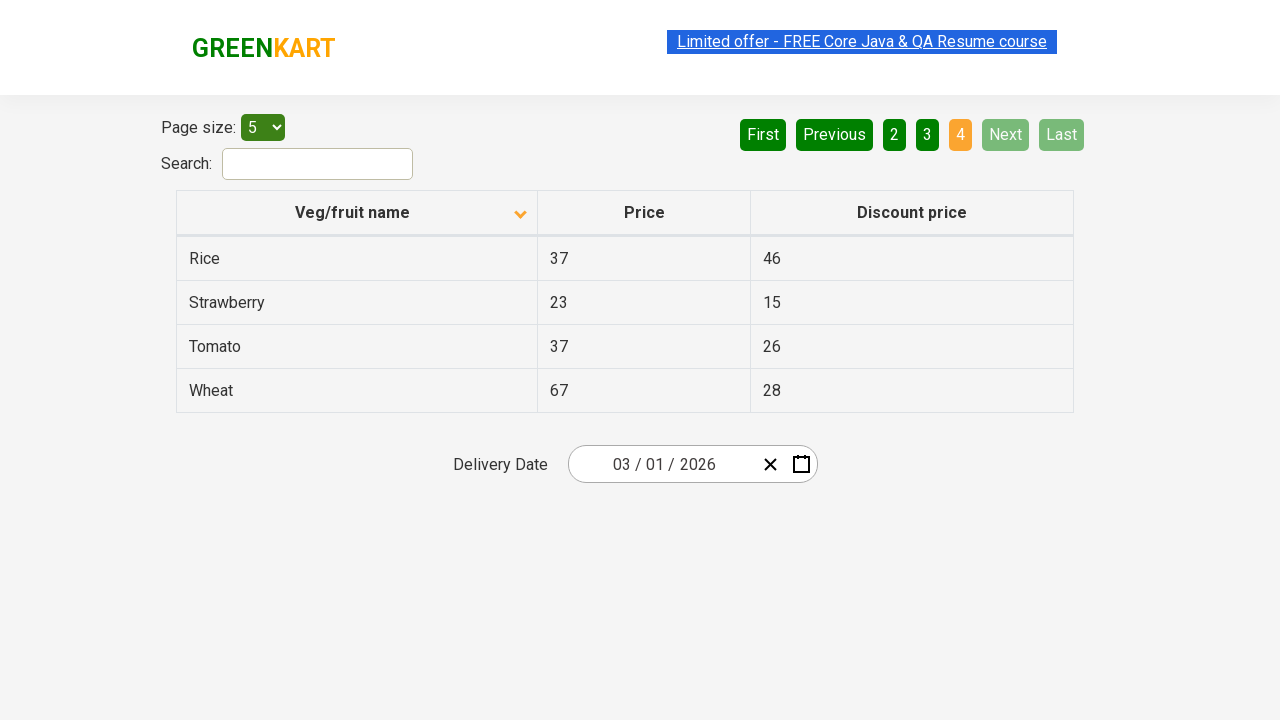

Assertion passed: 'Rice' was successfully found in the table
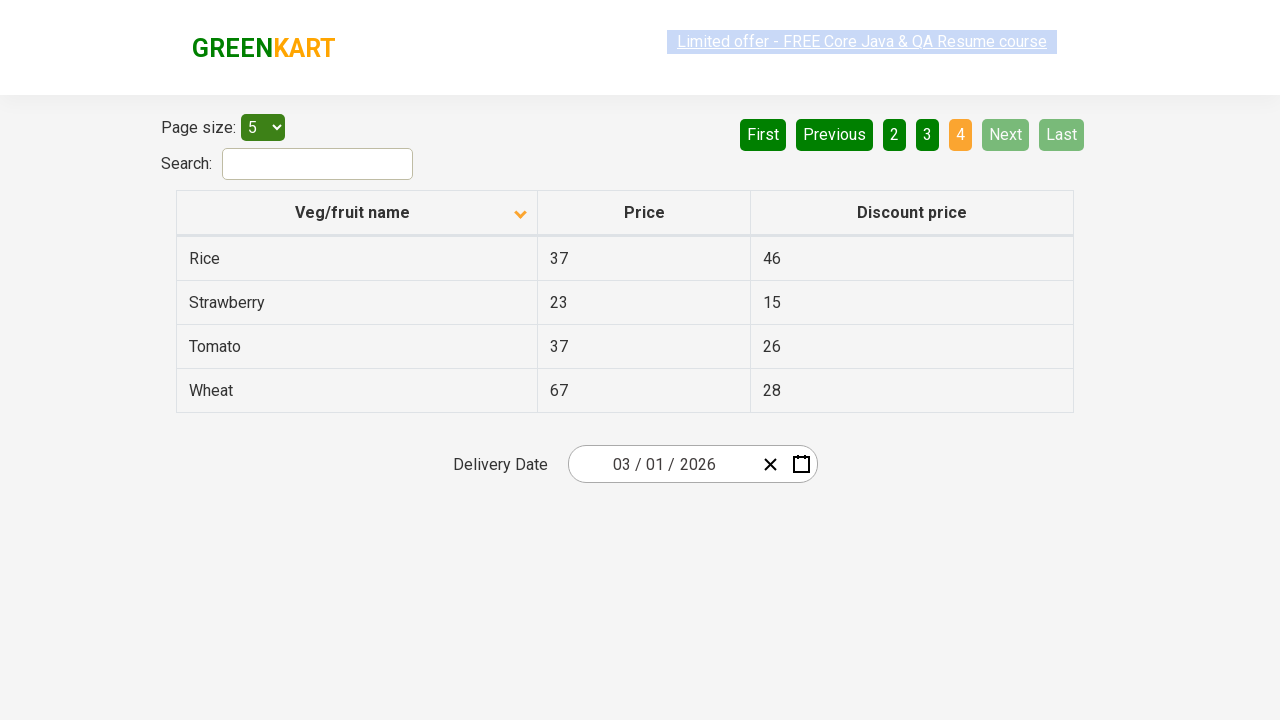

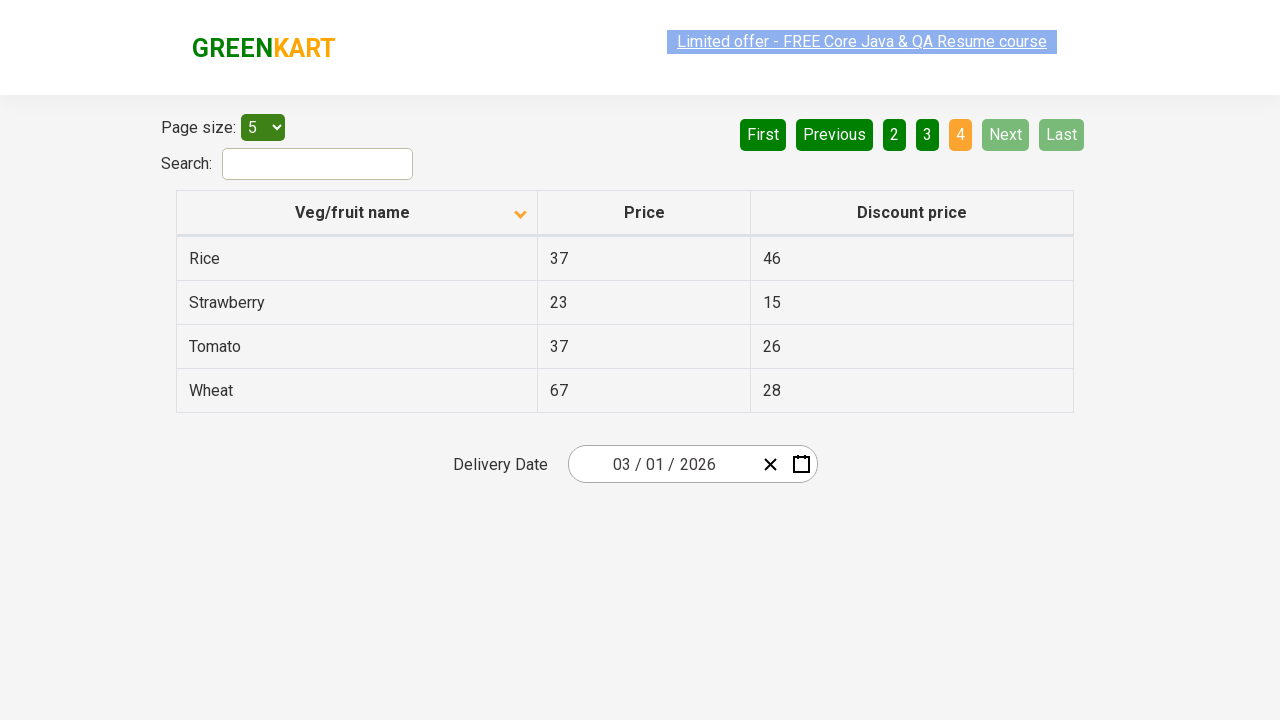